Verifies that the ZeroBank login page displays the correct header text "Log in to ZeroBank"

Starting URL: http://zero.webappsecurity.com/login.html

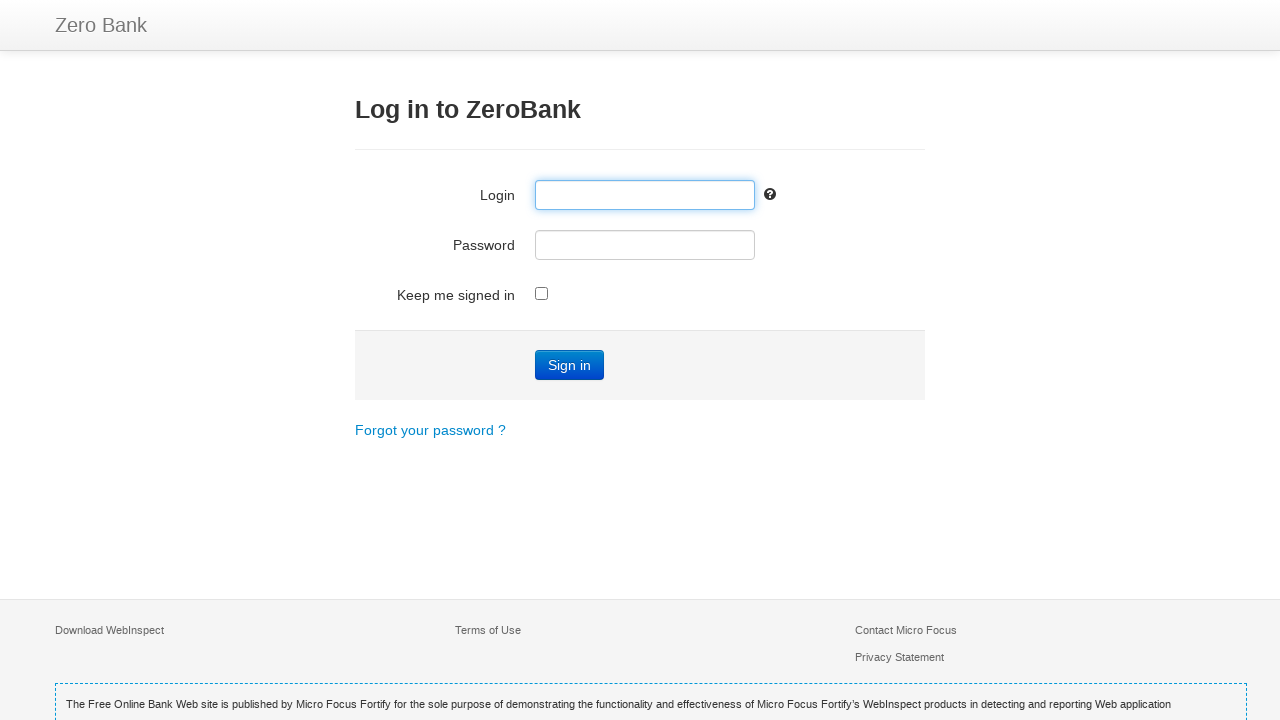

Navigated to ZeroBank login page
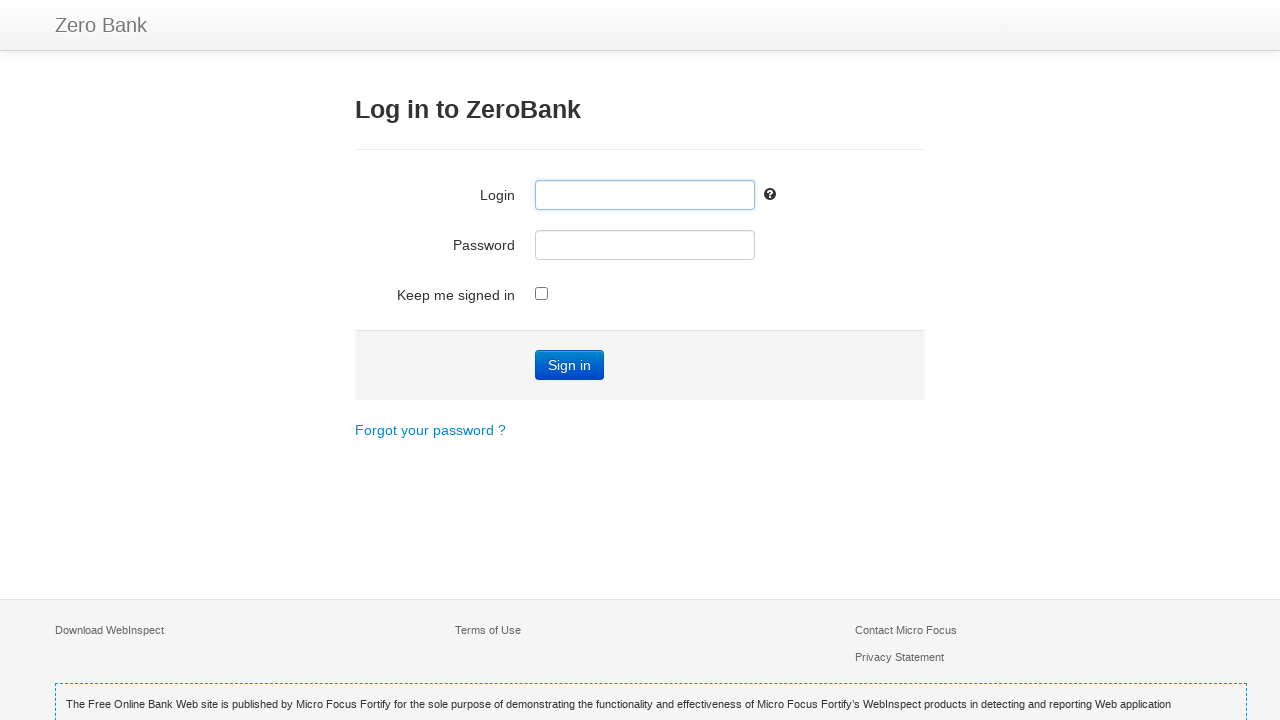

Page header element is visible and ready
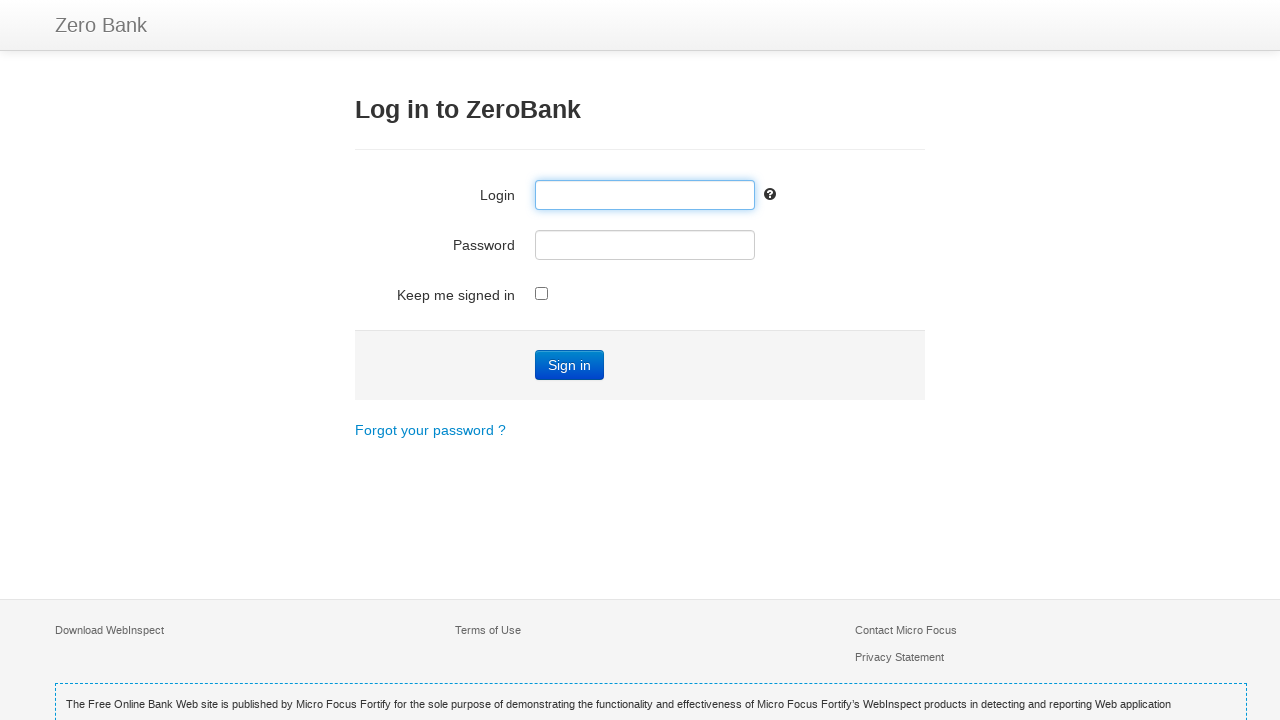

Verified header text is 'Log in to ZeroBank'
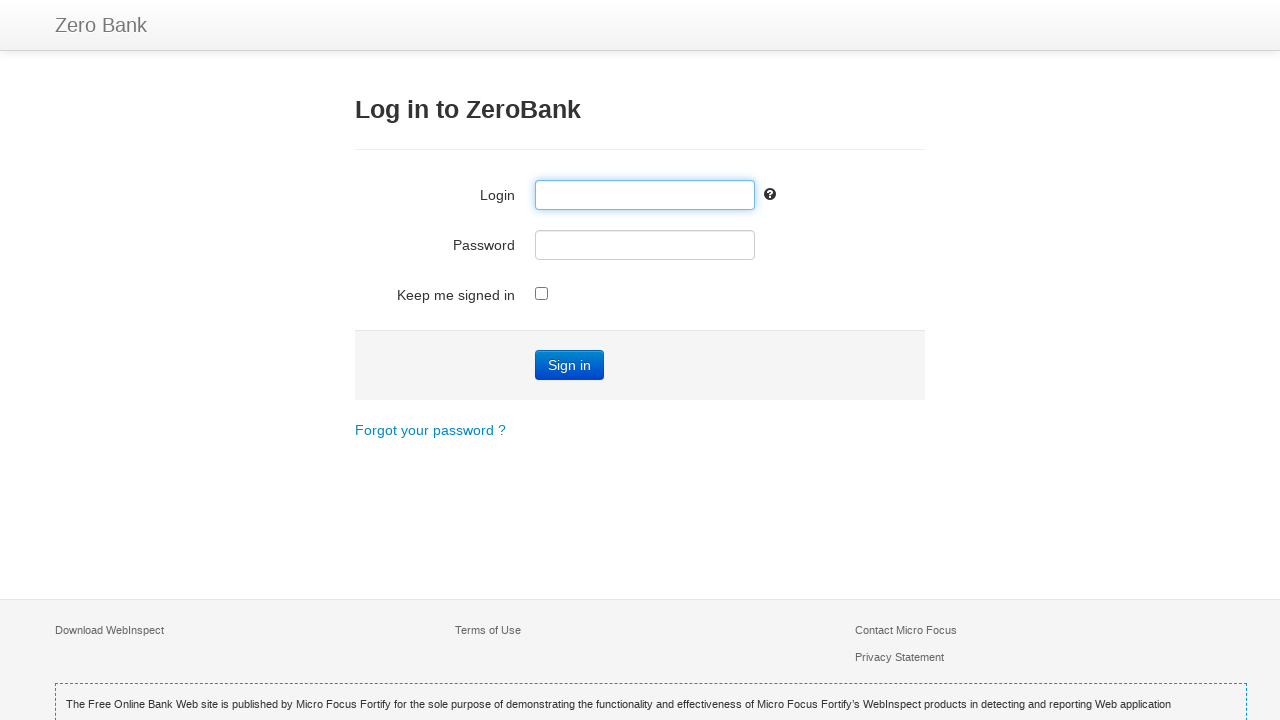

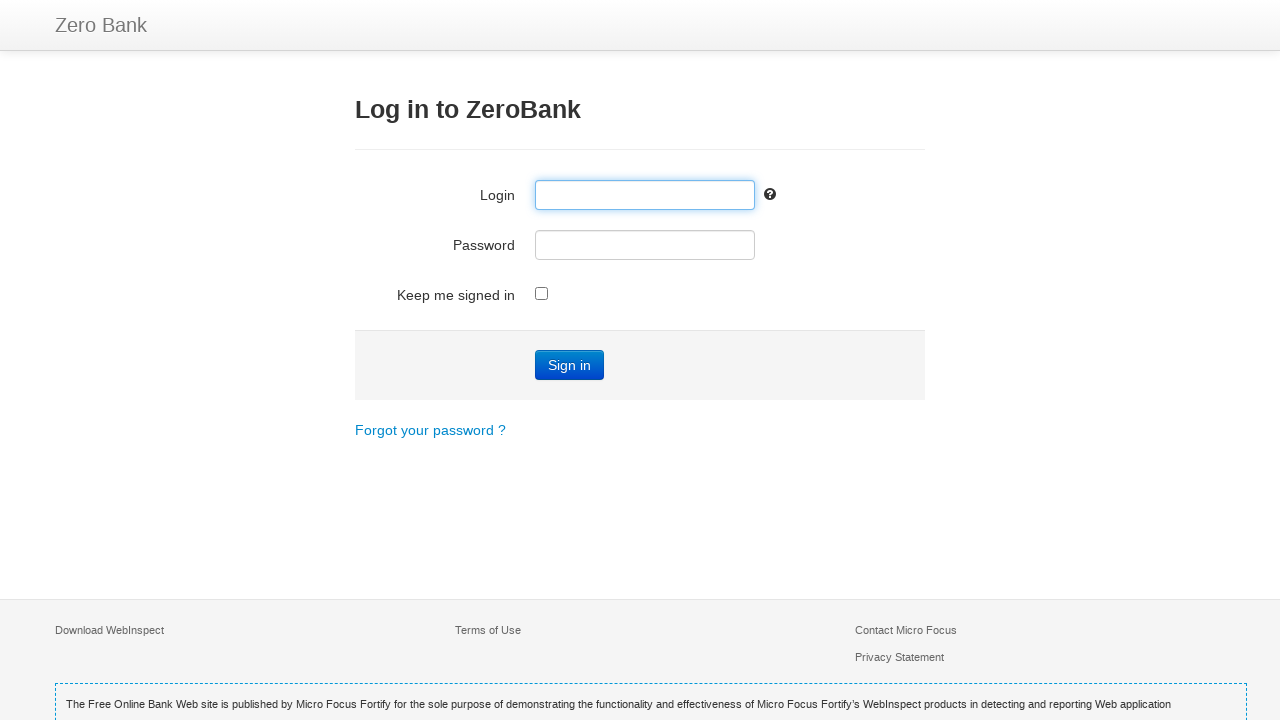